Tests a slow calculator by setting delay to 0, performing addition (4+7), and verifying the result is 11

Starting URL: https://bonigarcia.dev/selenium-webdriver-java/slow-calculator.html

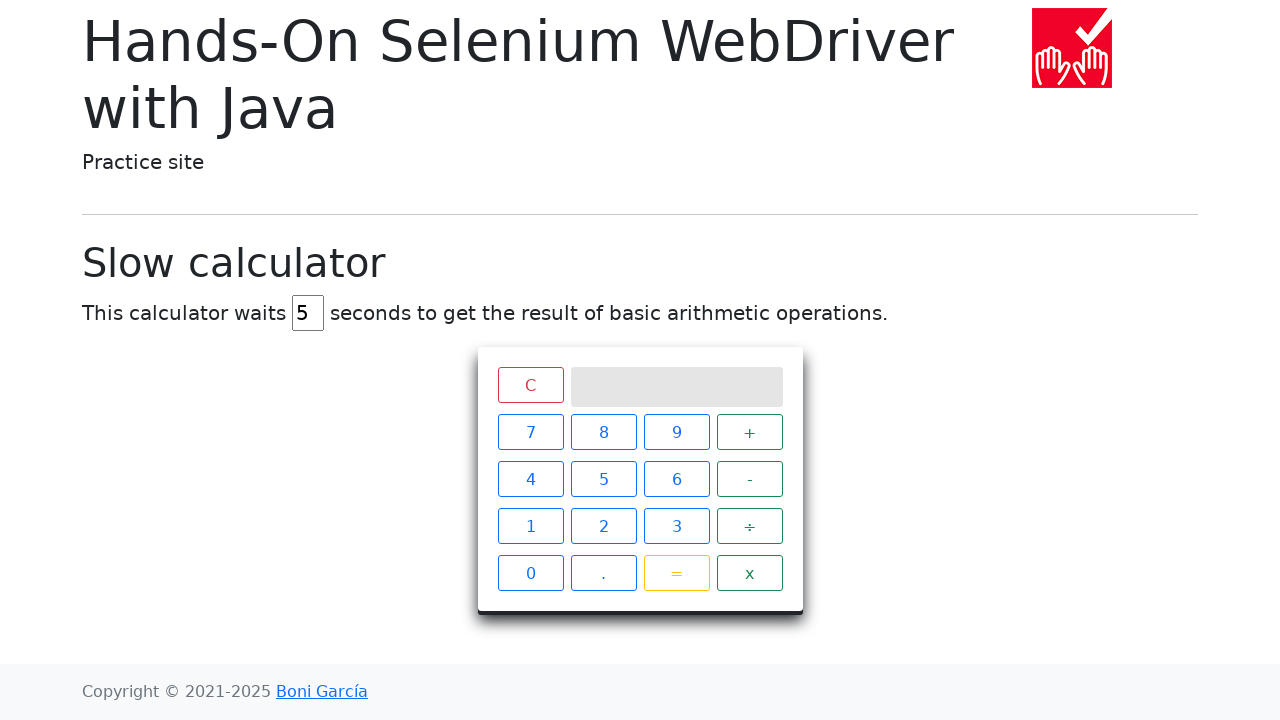

Navigated to slow calculator page
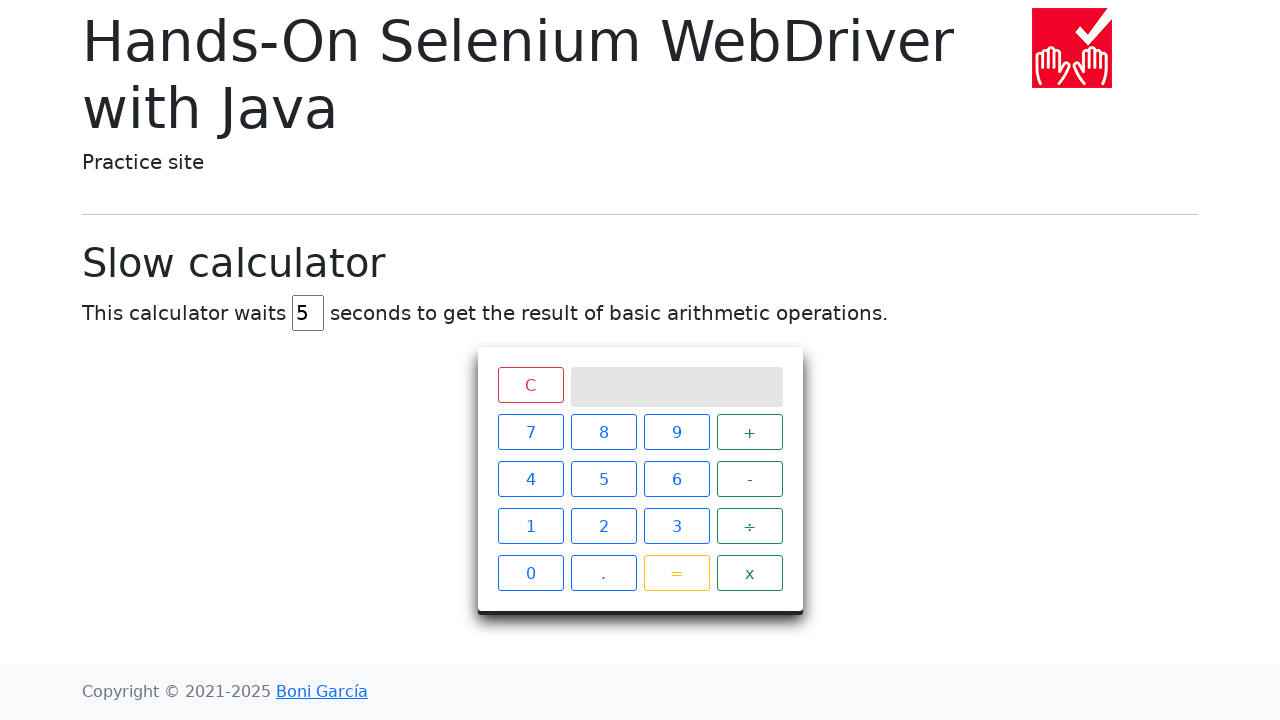

Set delay to 0 on #delay
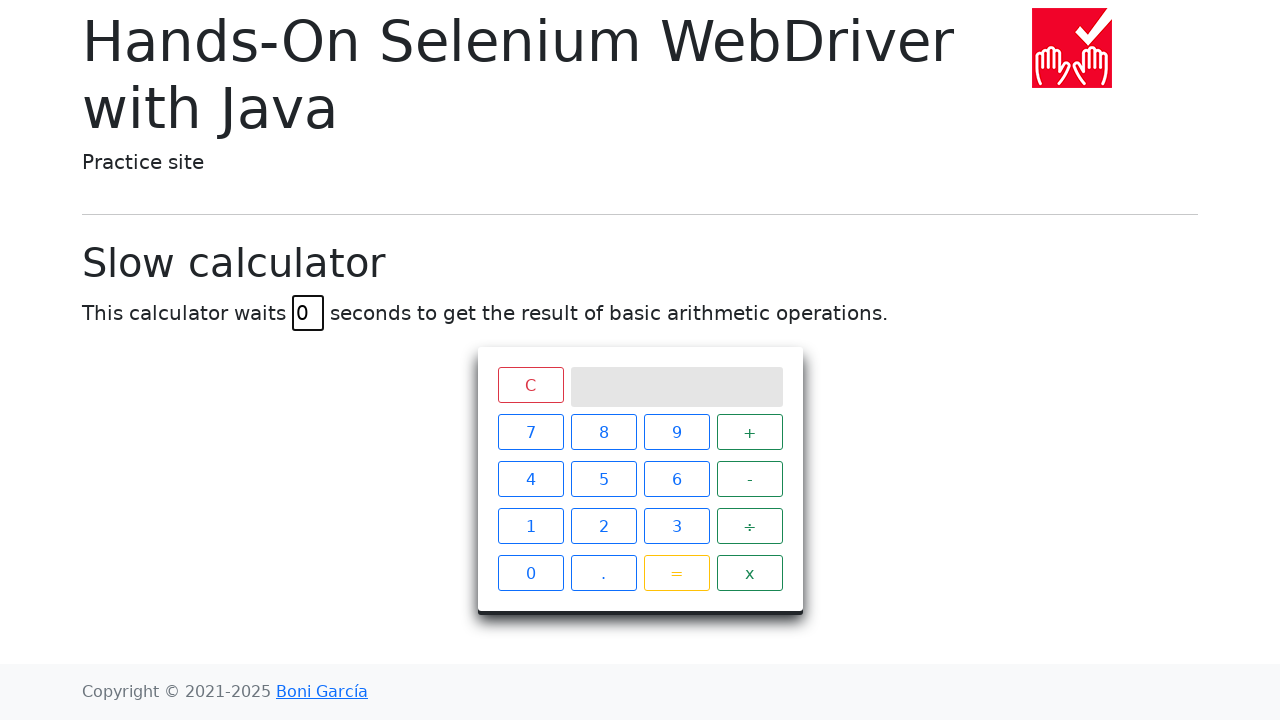

Clicked operand 4 at (530, 479) on xpath=//span[contains(@class, 'btn-outline-primary') and text() = '4']
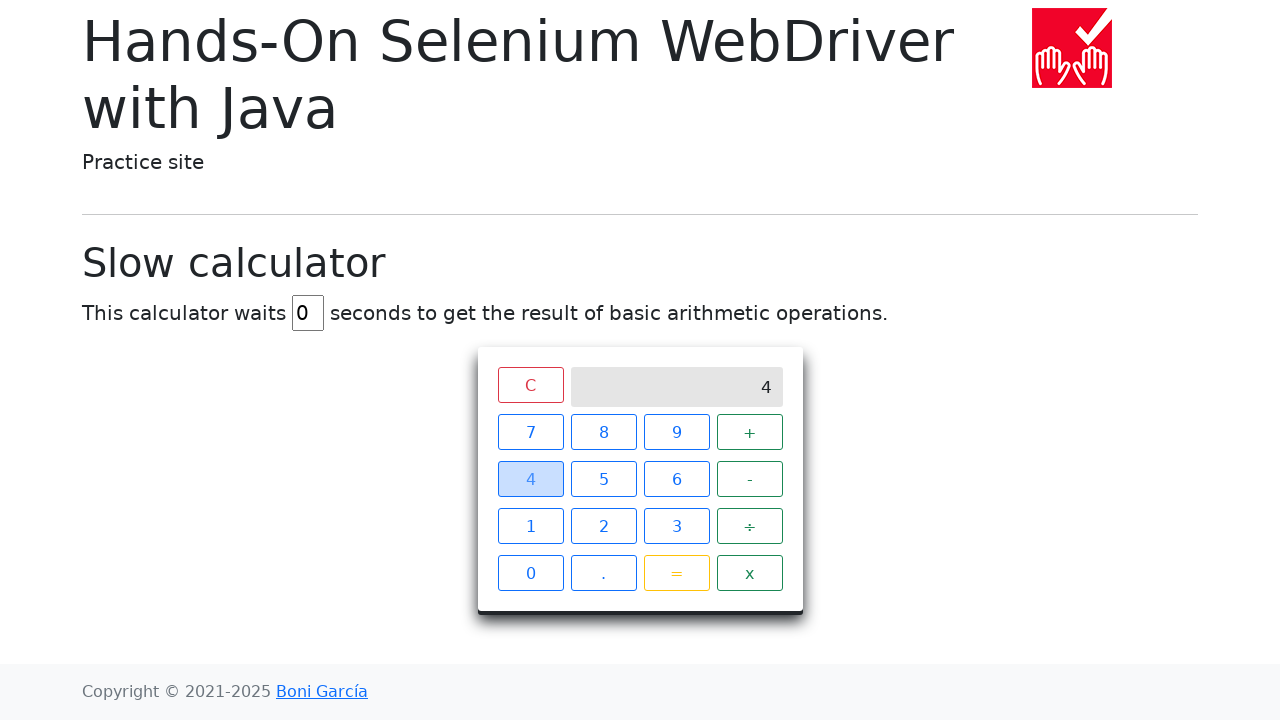

Clicked plus operator at (750, 432) on xpath=//span[contains(@class, 'operator') and text() = '+']
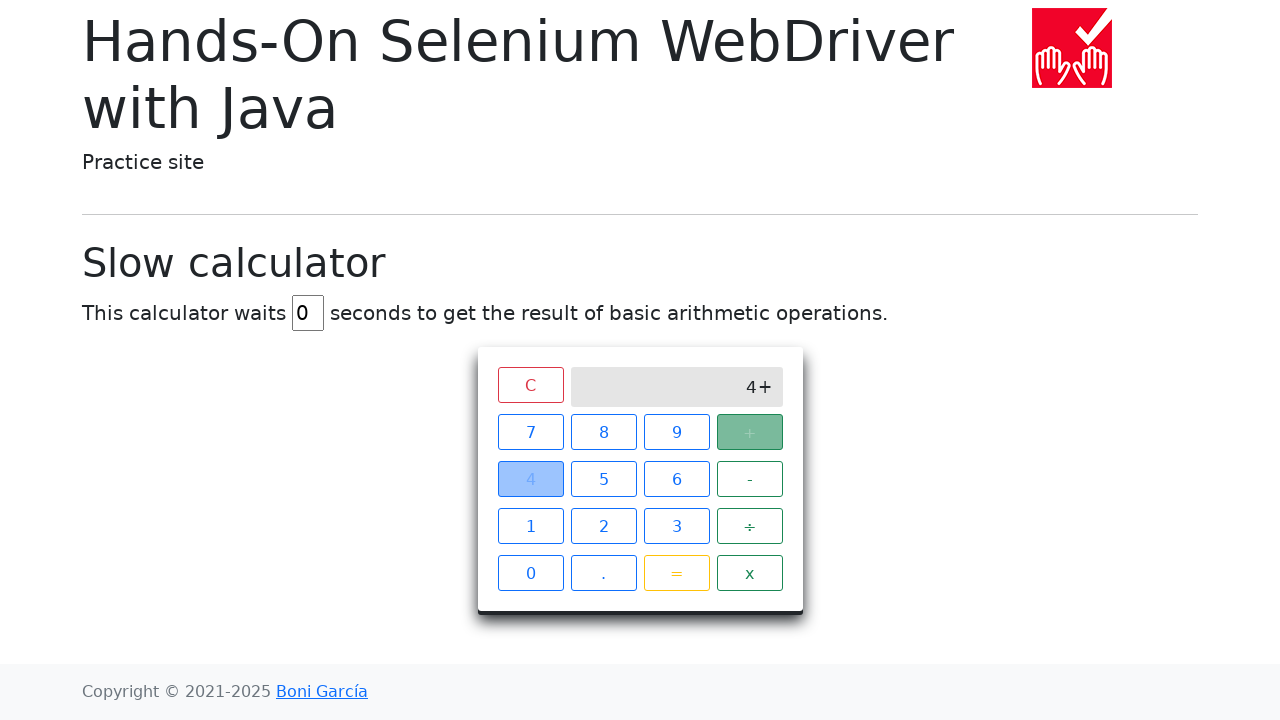

Clicked operand 7 at (530, 432) on xpath=//span[contains(@class, 'btn-outline-primary') and text() = '7']
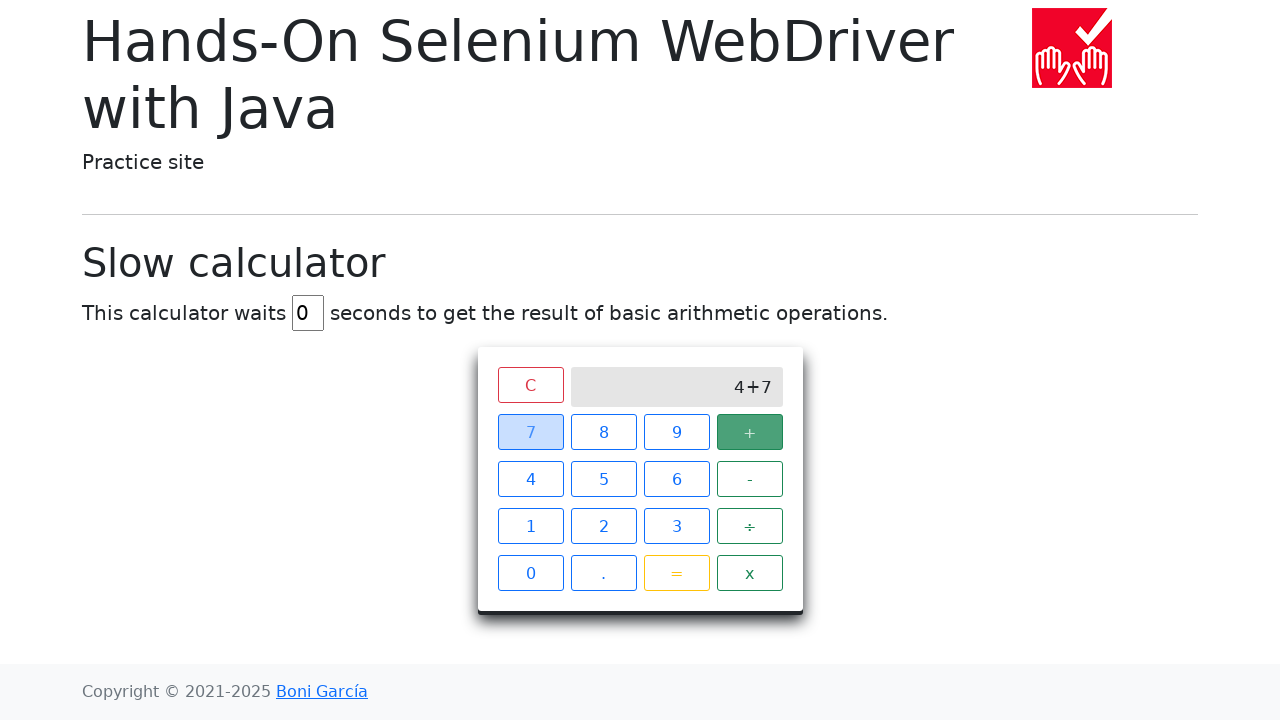

Clicked equals button at (676, 573) on xpath=//span[contains(@class, 'btn-outline-warning') and text() = '=']
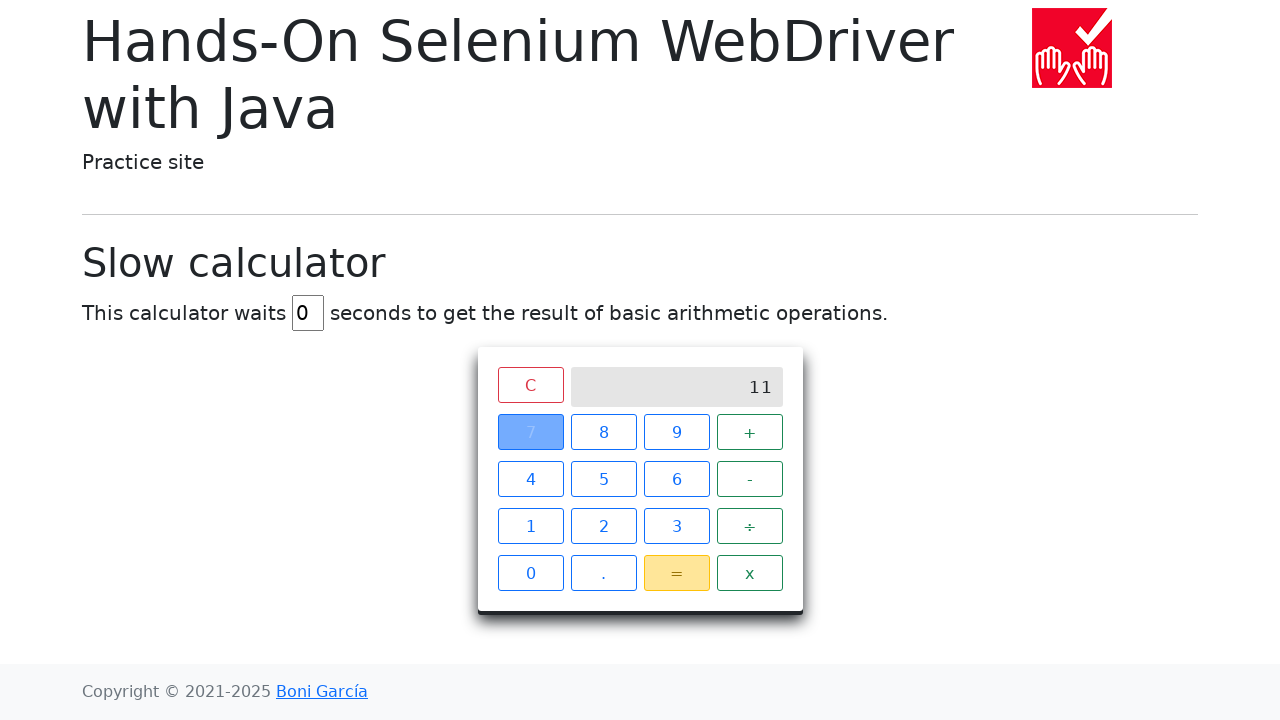

Verified result is 11
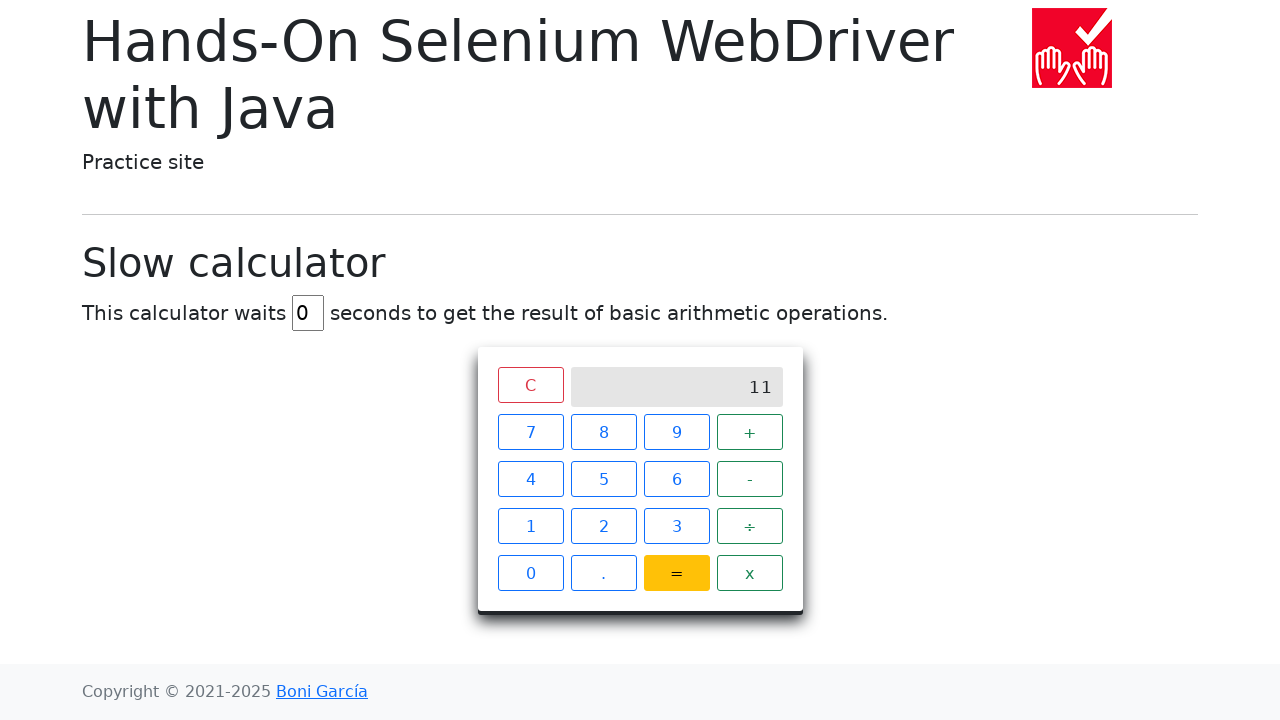

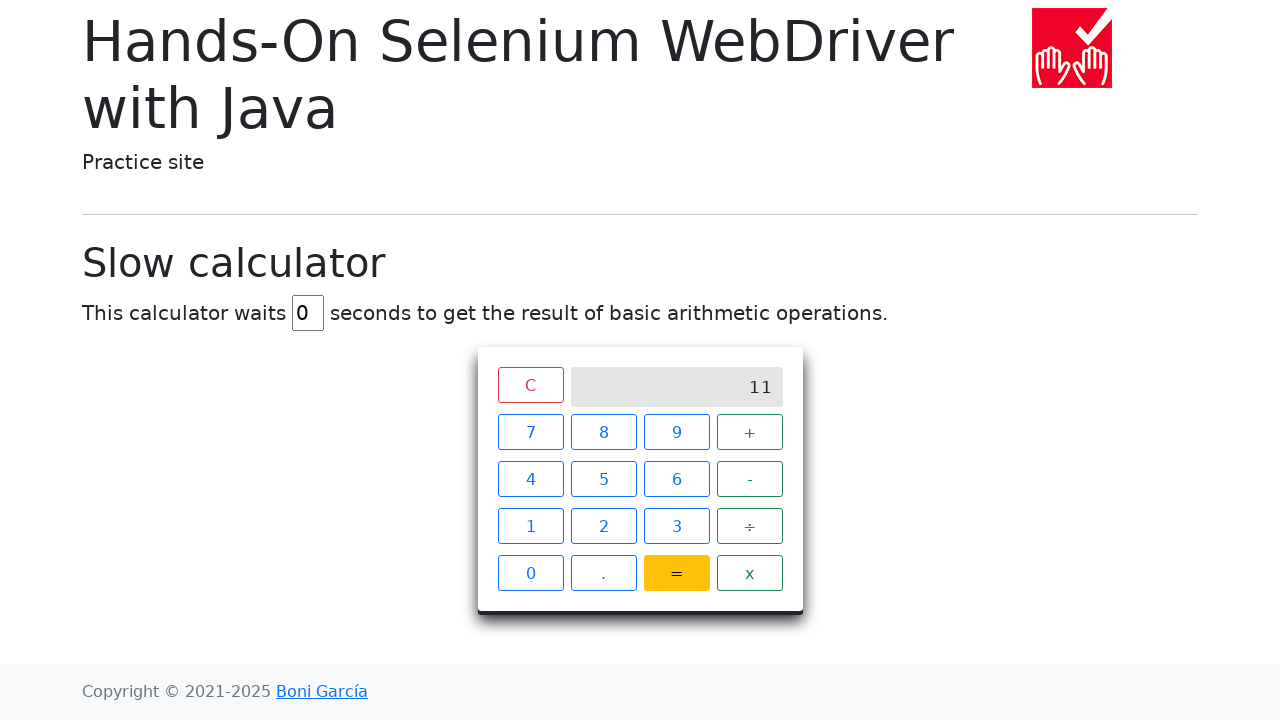